Tests that entering mismatched confirmation email displays validation error message

Starting URL: https://alada.vn/tai-khoan/dang-ky.html

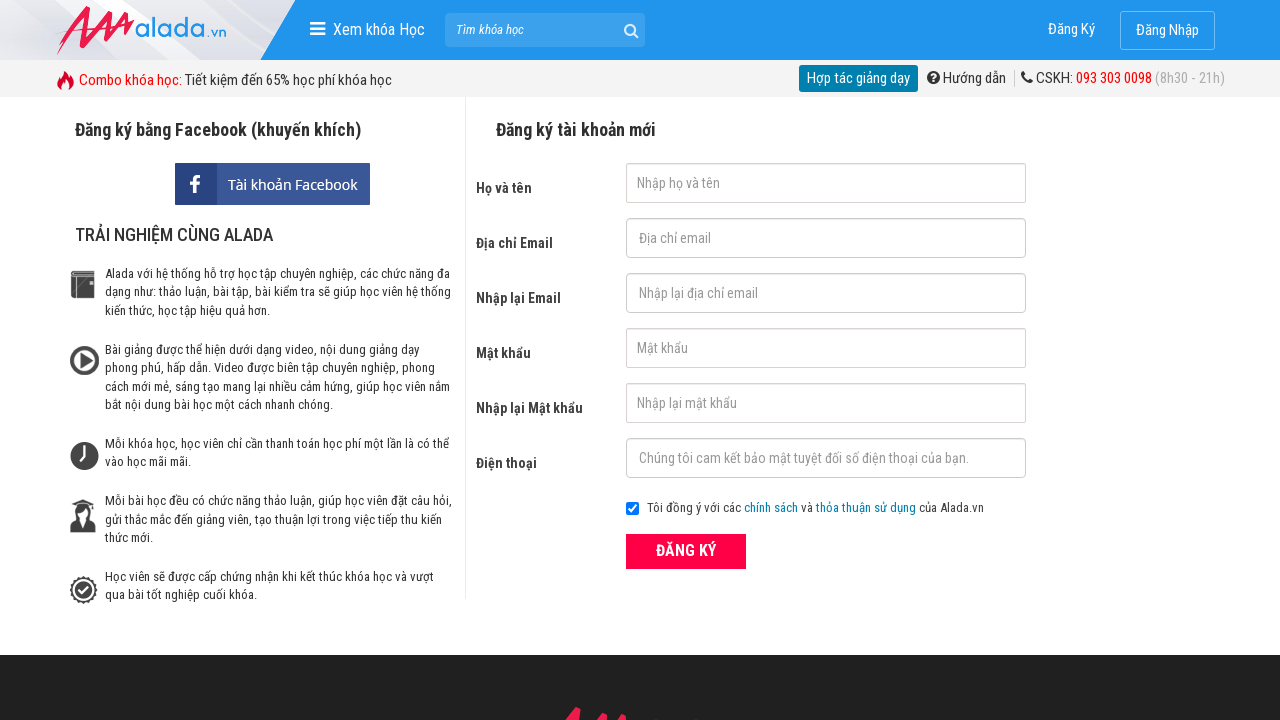

Filled first name field with 'Chang' on //input[@id='txtFirstname']
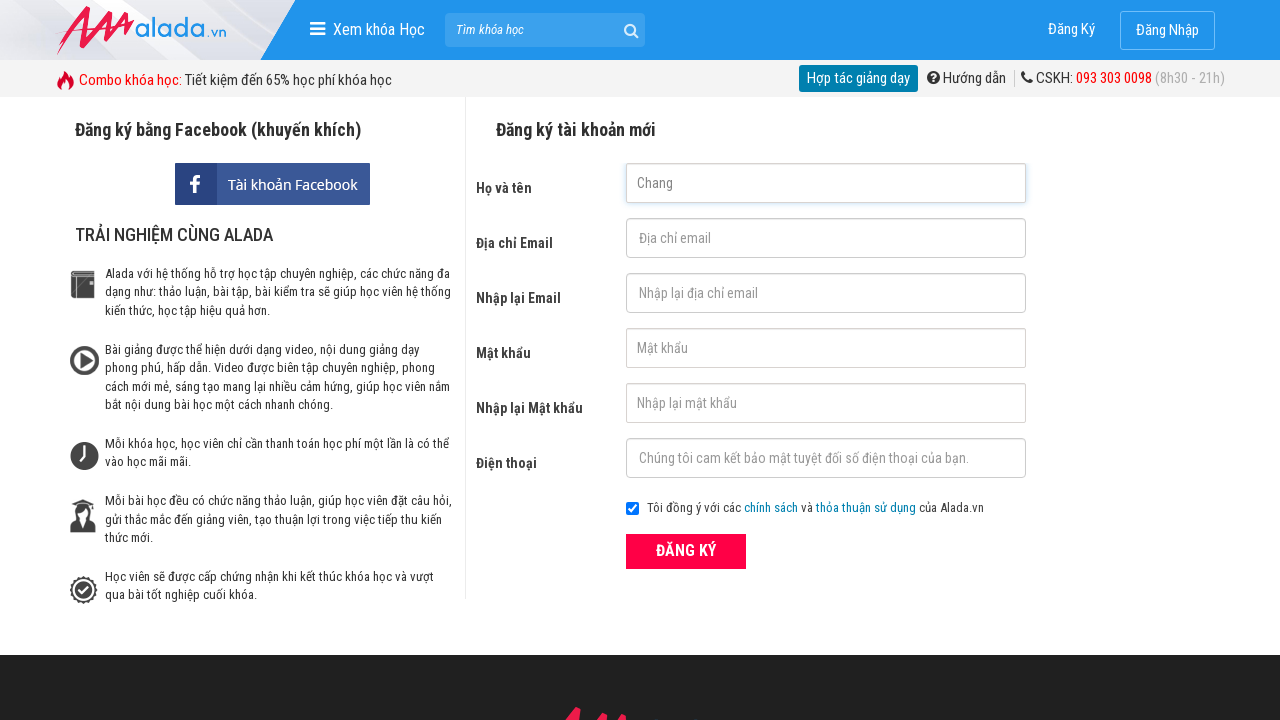

Filled email field with 'changhtt@icetea.com' on //input[@id='txtEmail']
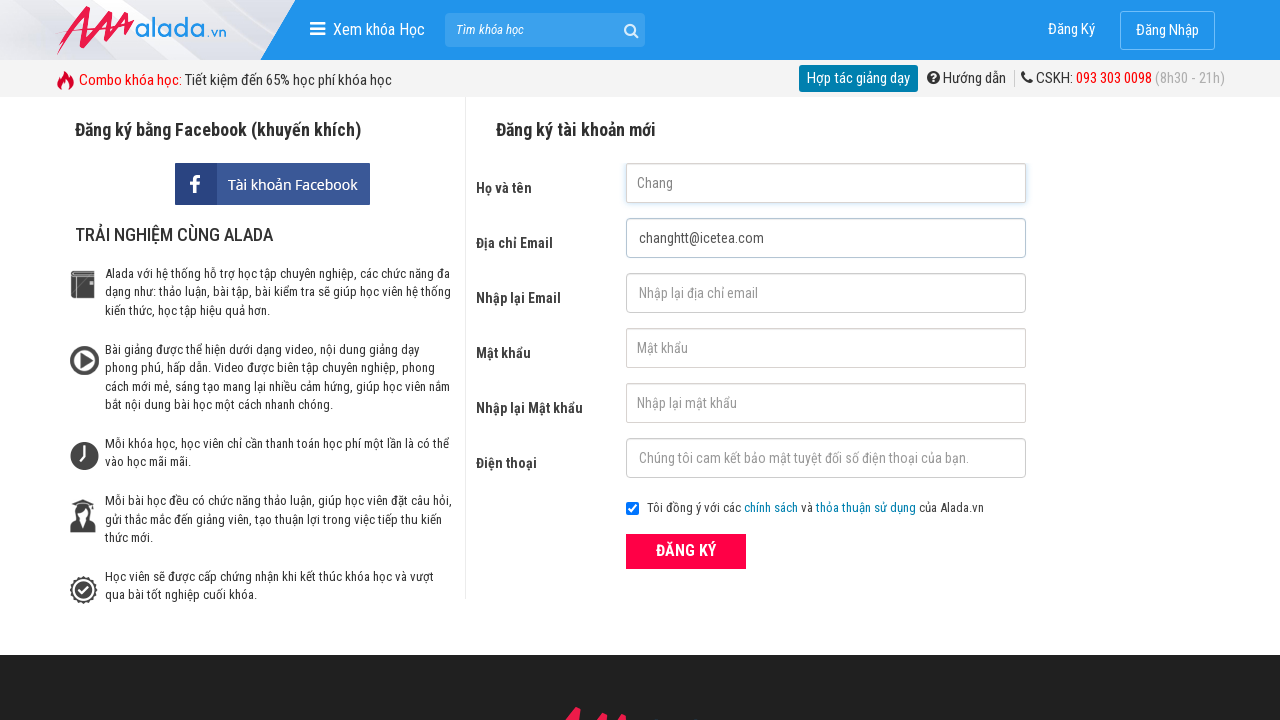

Filled confirmation email field with mismatched email 'changhtt@icetea.vn' on //input[@id='txtCEmail']
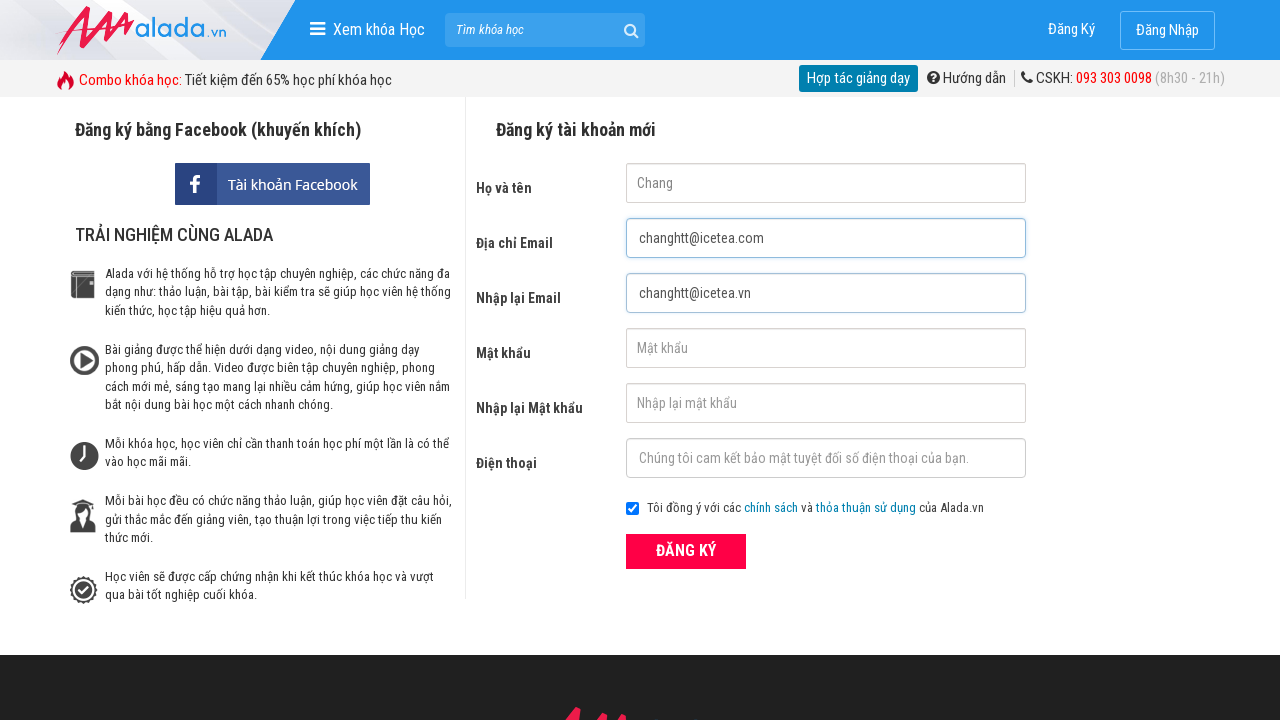

Filled password field with '123123aA@' on //input[@id='txtPassword']
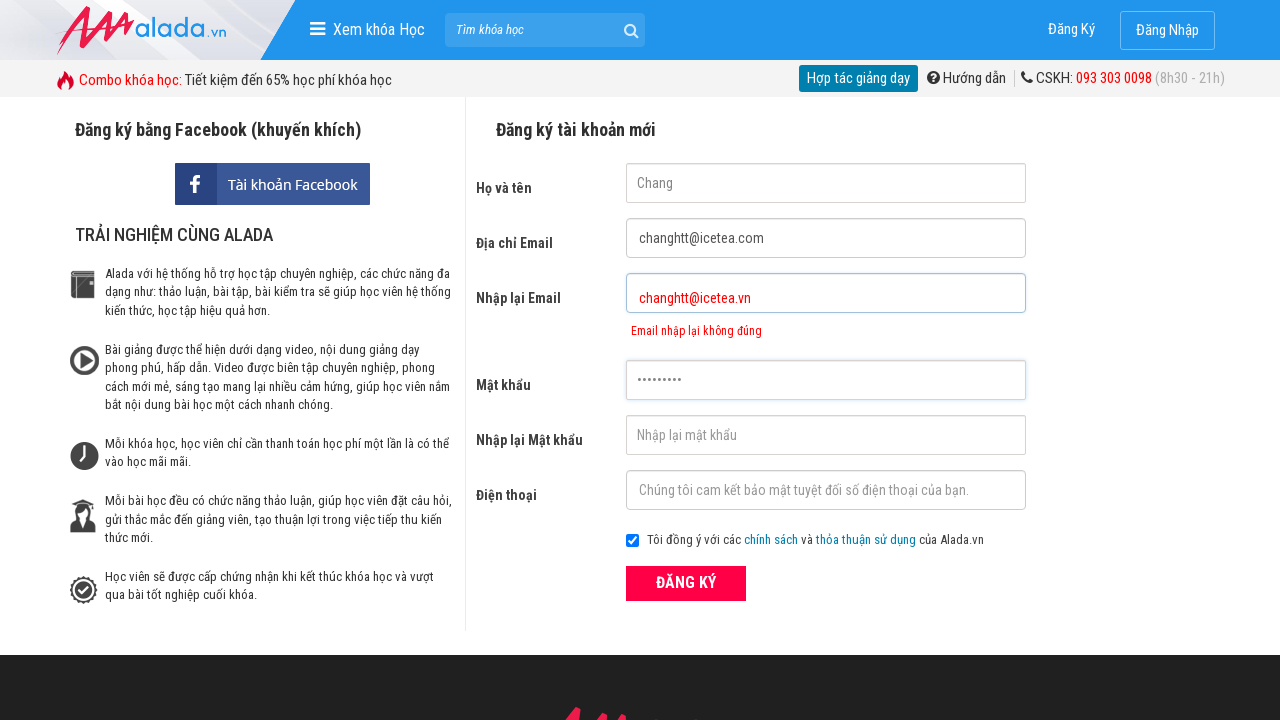

Filled confirmation password field with '123123aA@' on //input[@id='txtCPassword']
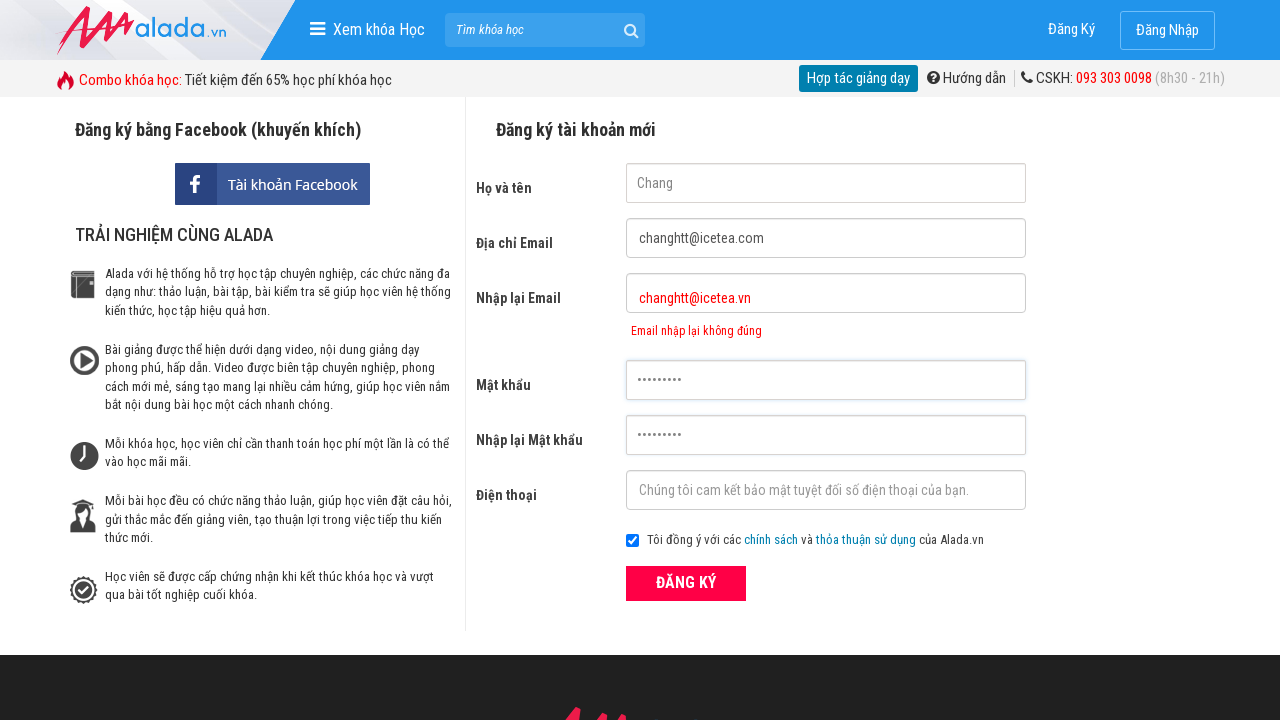

Filled phone number field with '0379423906' on //input[@id='txtPhone']
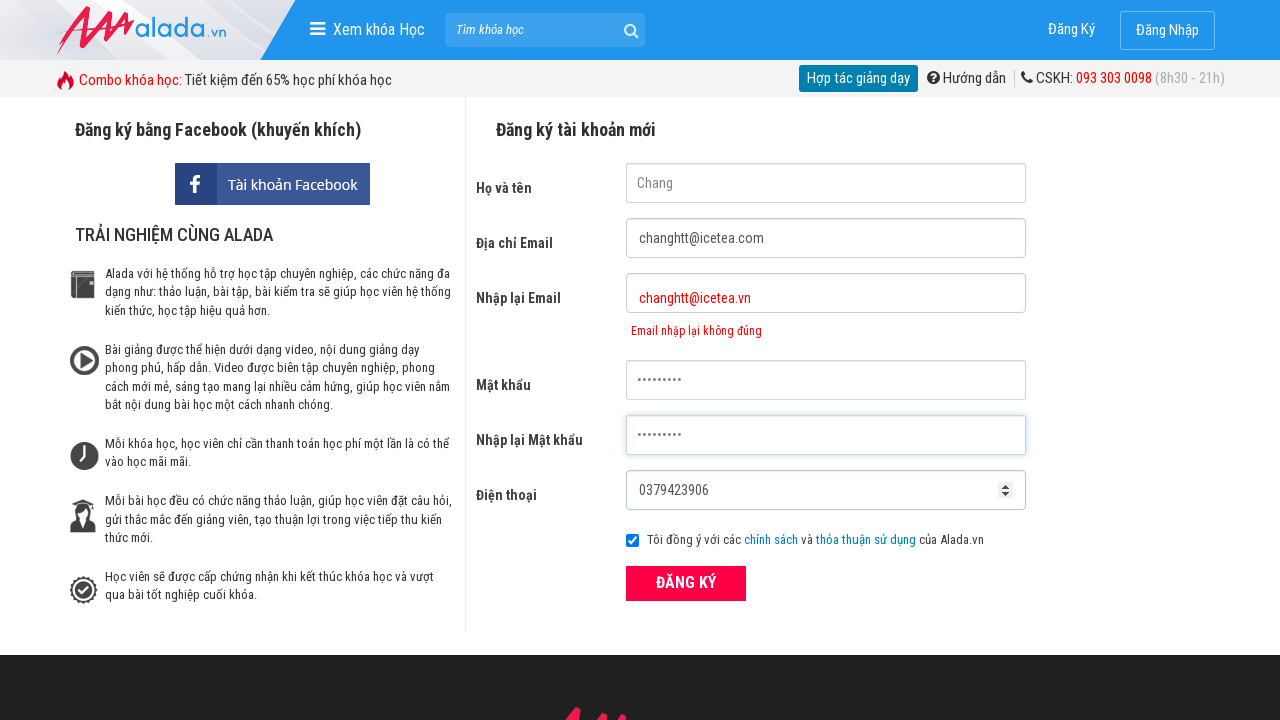

Clicked submit button to register at (686, 583) on xpath=//button[@class='btn_pink_sm fs16']
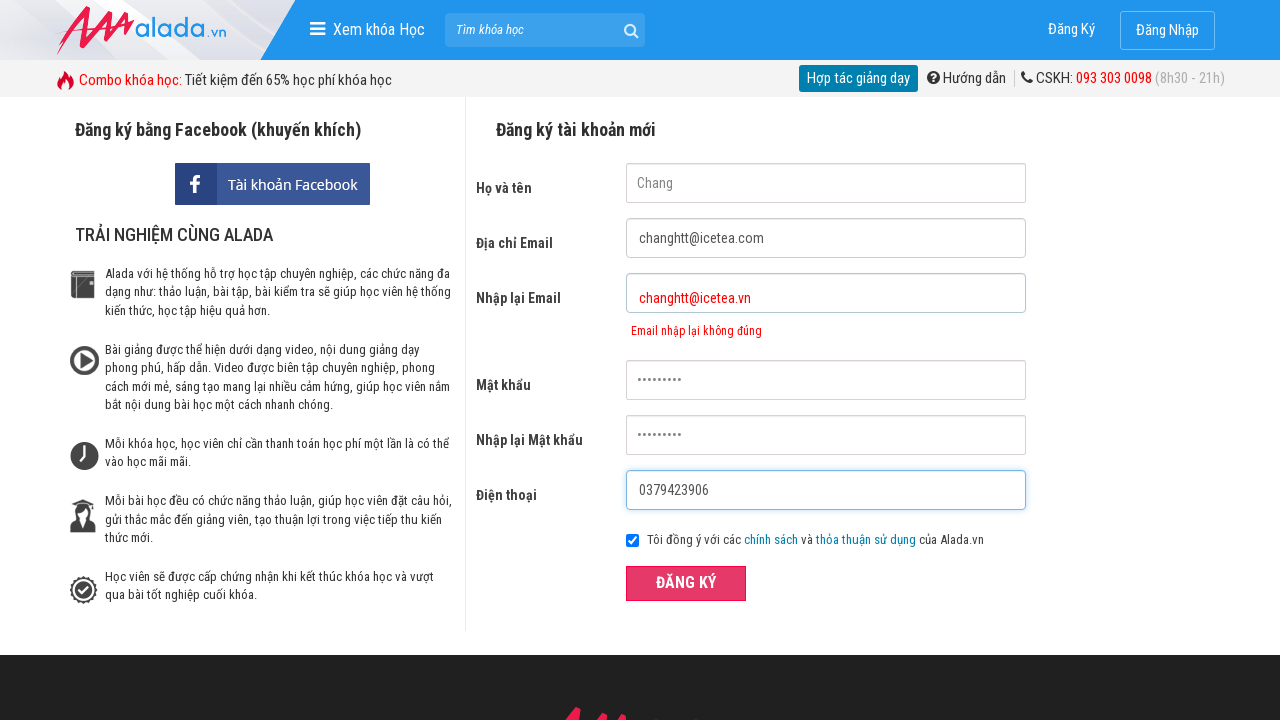

Email mismatch validation error message appeared
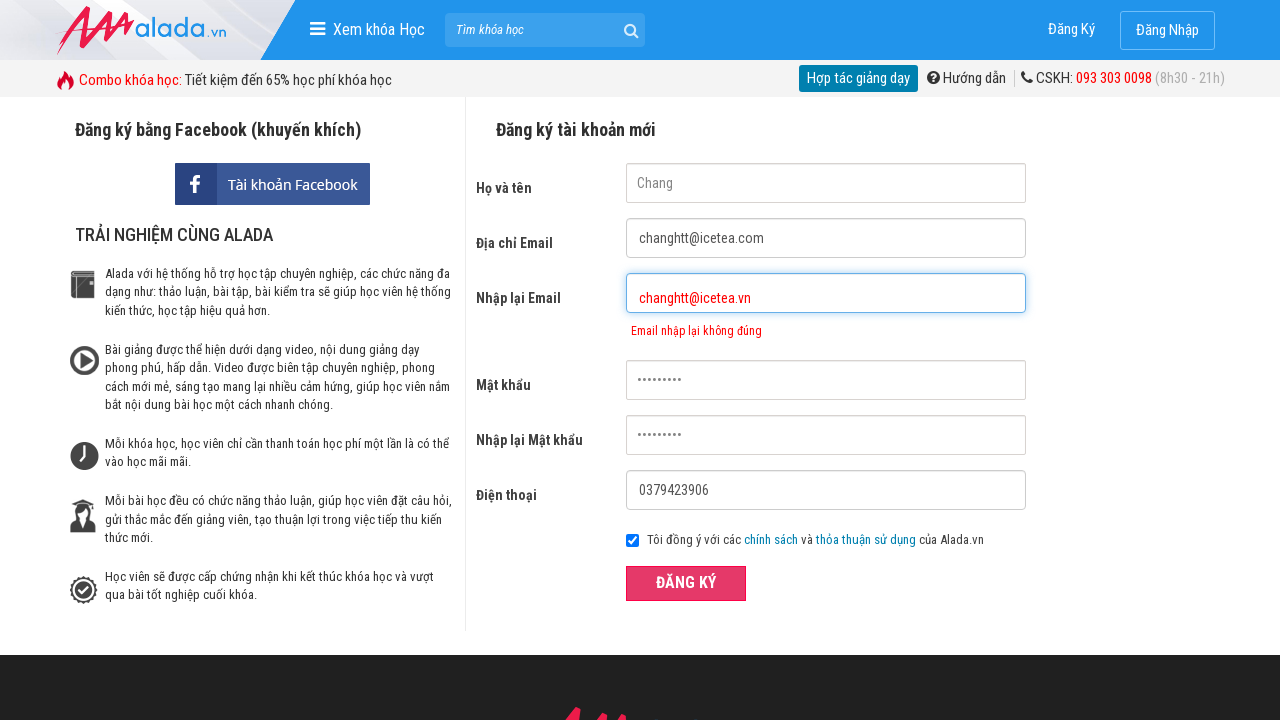

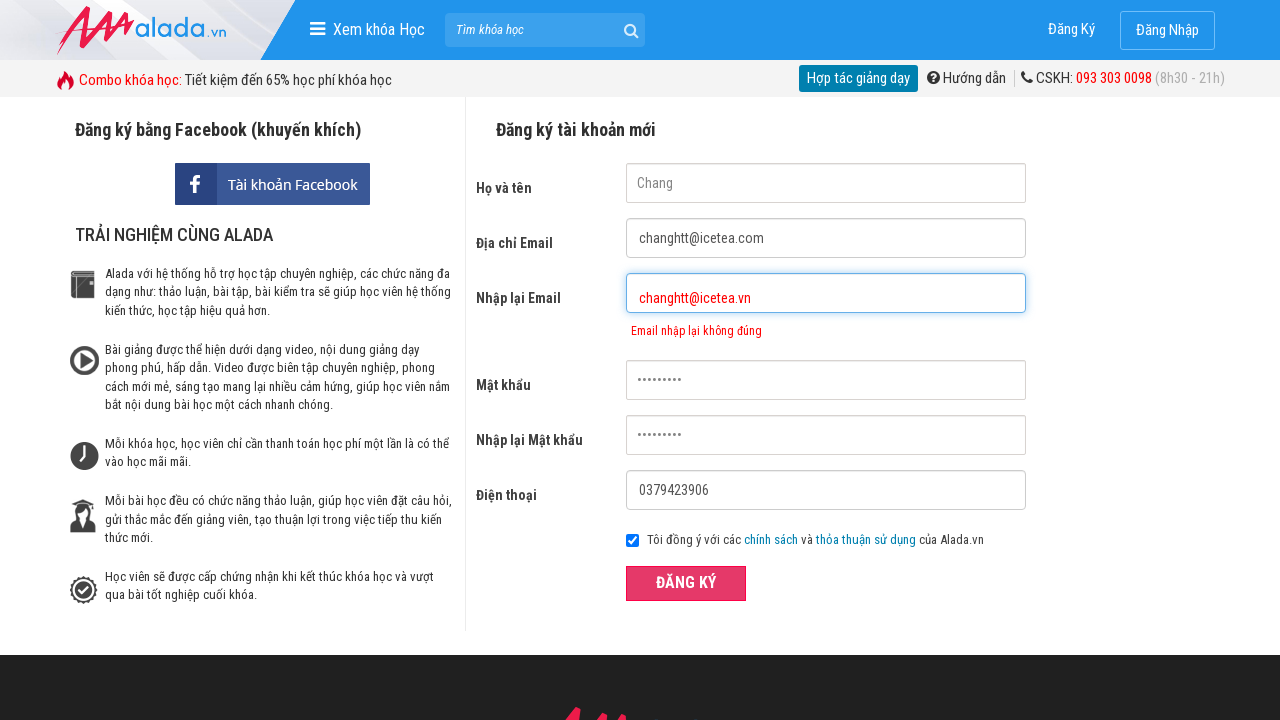